Tests Google Translate by entering text "hello world" into the translation input field

Starting URL: https://translate.google.com

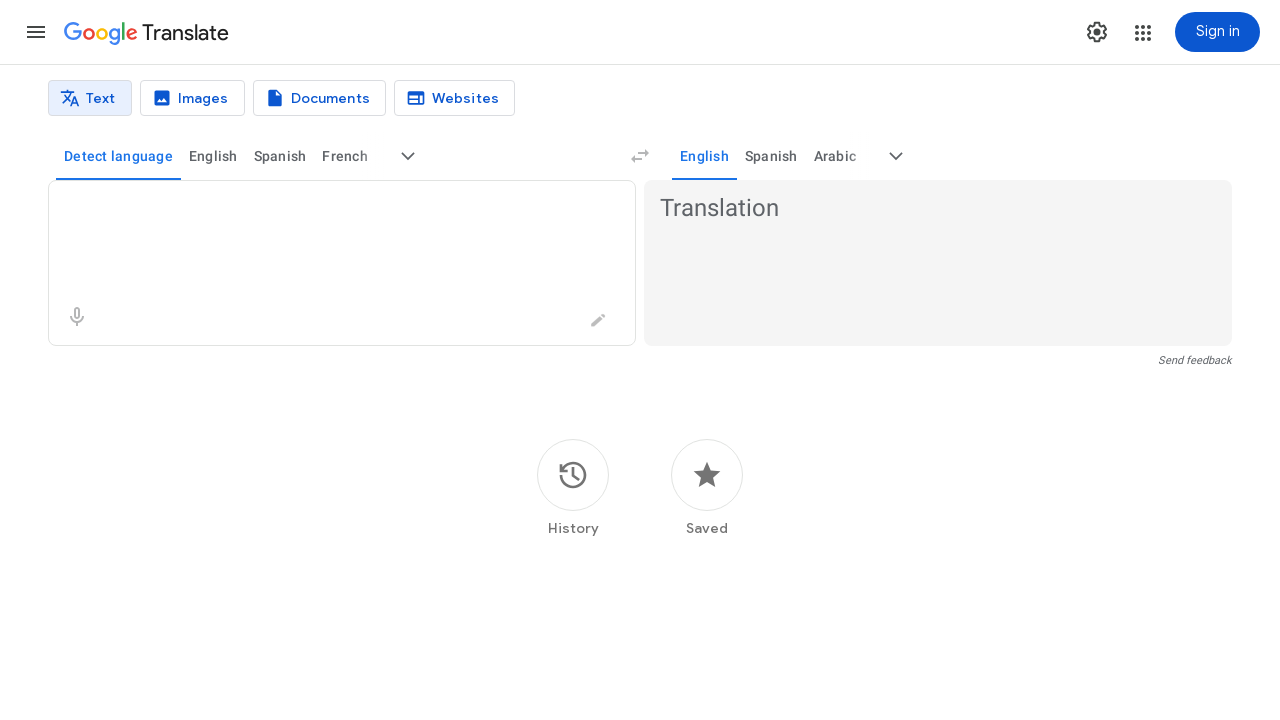

Filled translation input field with 'hello world' on textarea[aria-label='Source text']
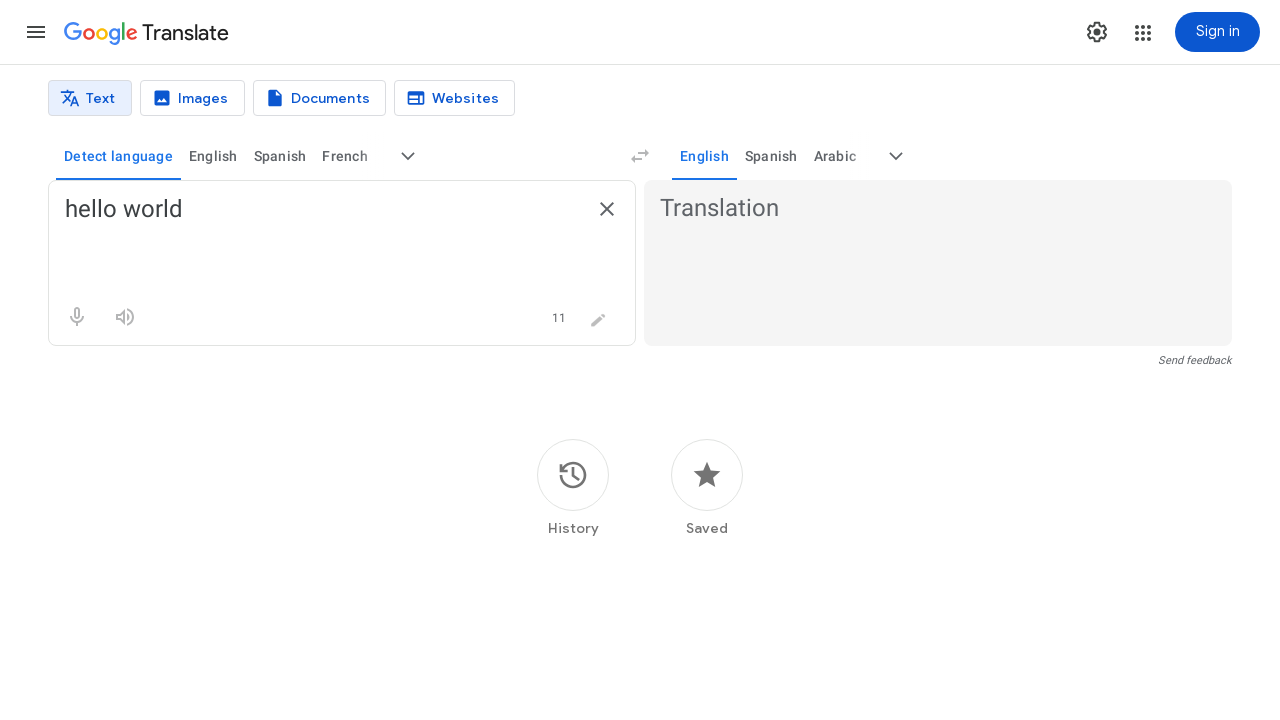

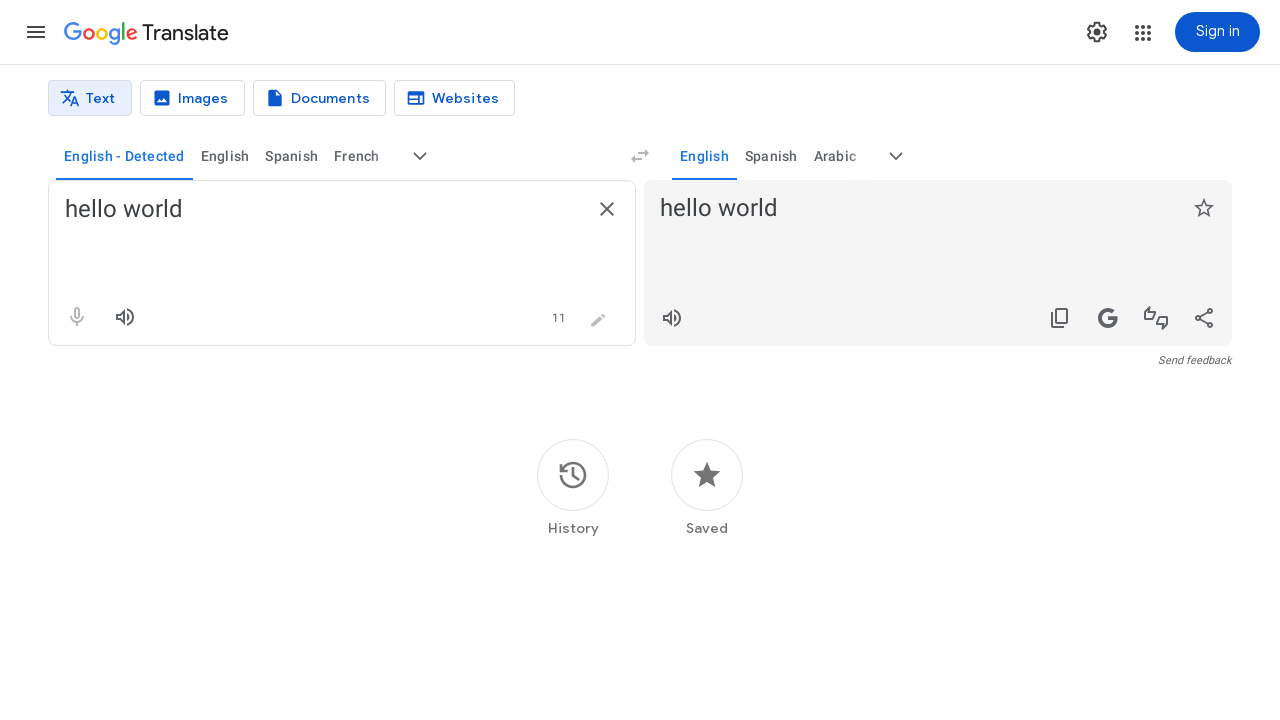